Tests alert handling functionality by triggering different types of alerts and accepting them

Starting URL: https://demoqa.com/alerts

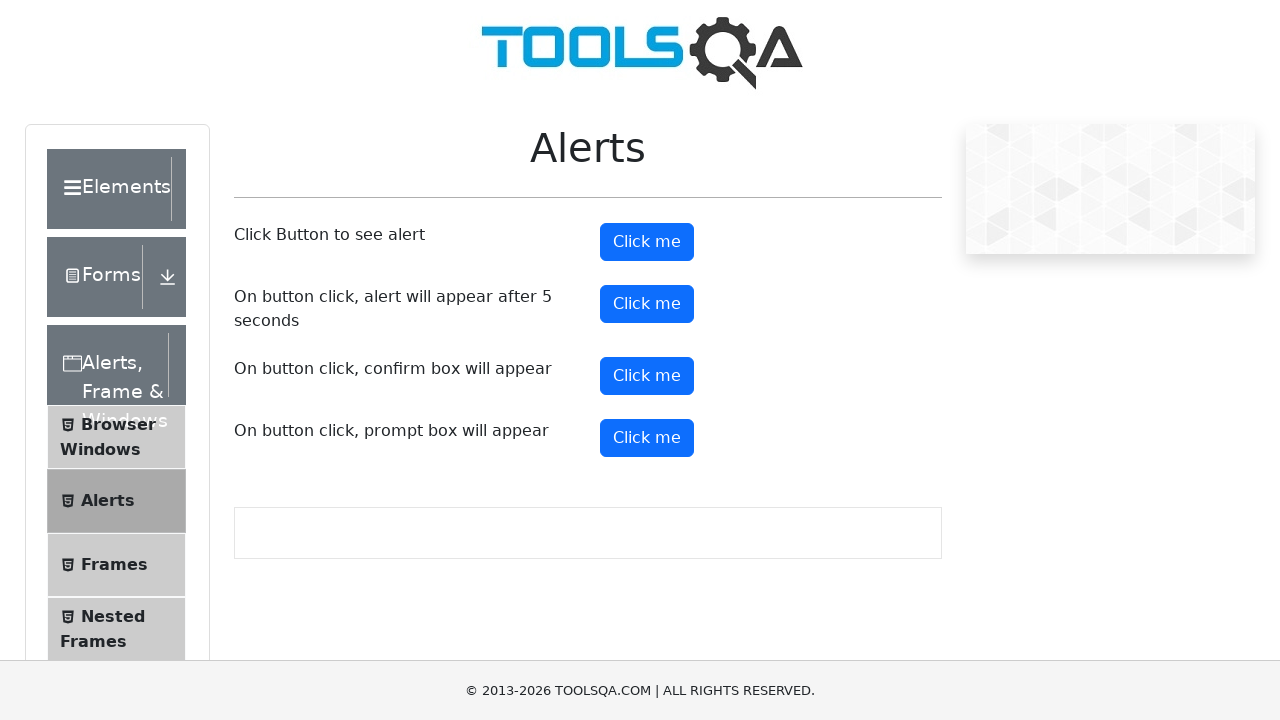

Navigated to alert handling test page
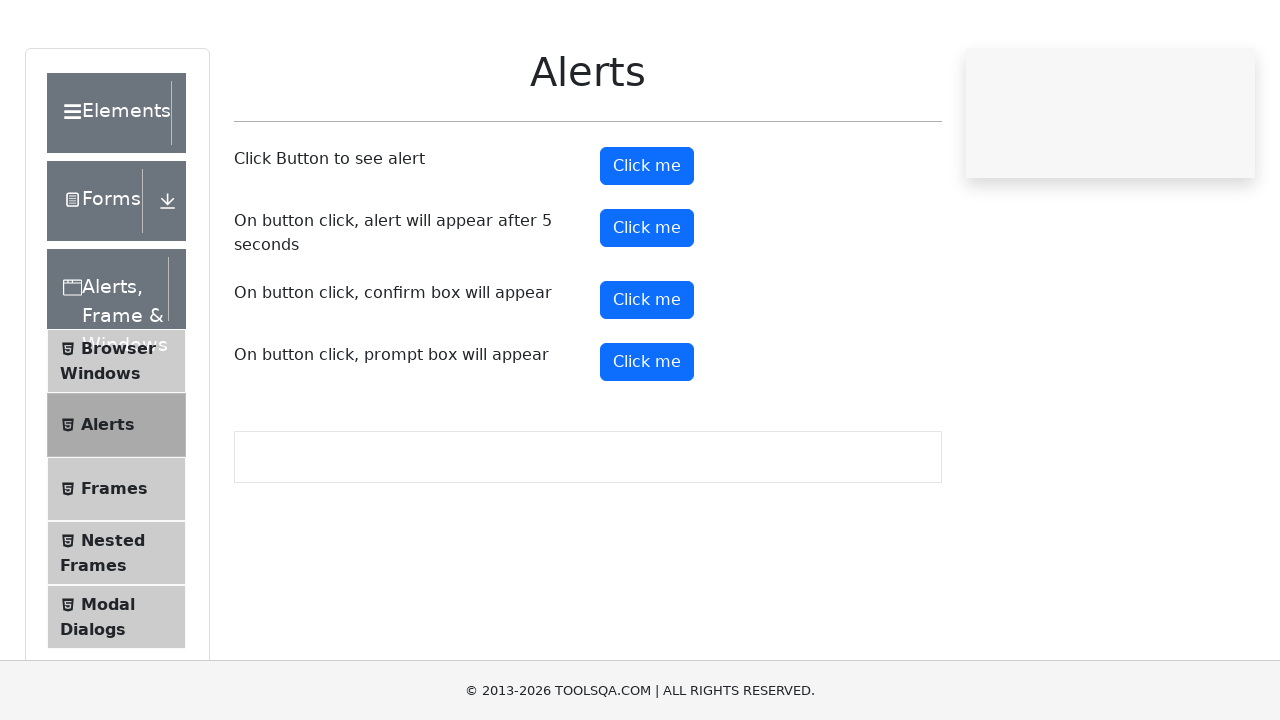

Clicked the first alert button at (647, 242) on #alertButton
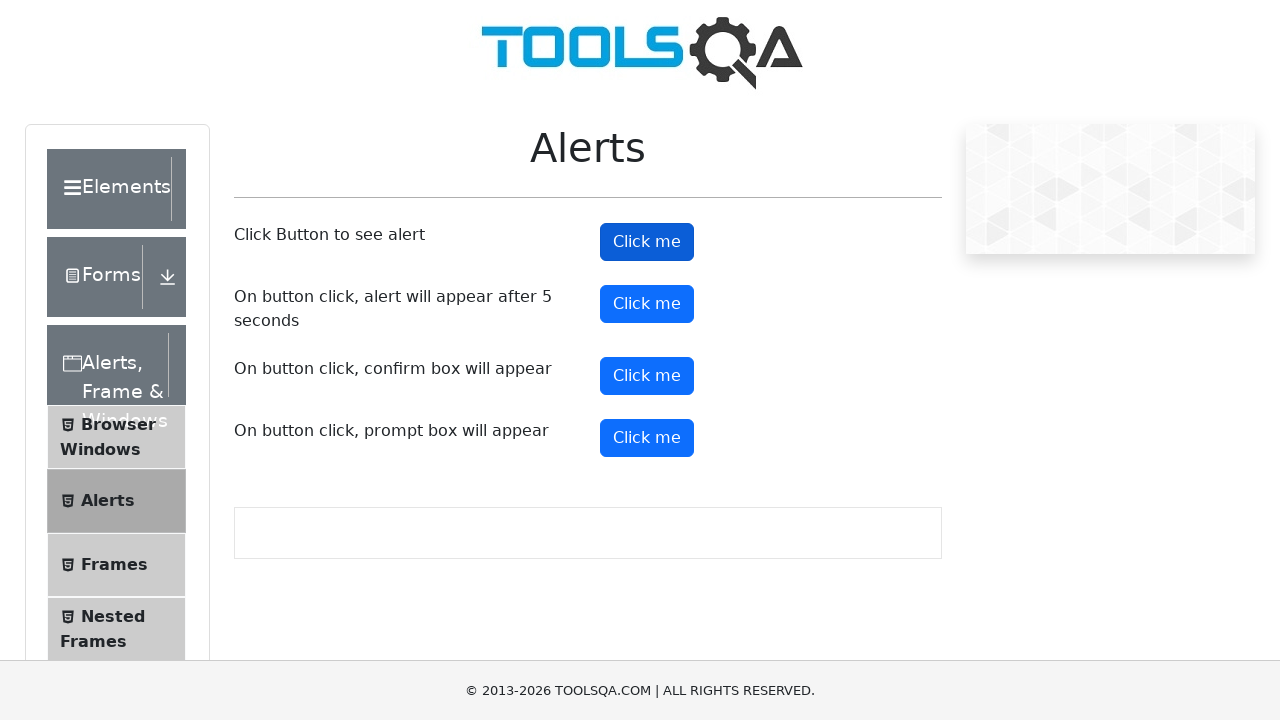

Set up alert handler to automatically accept dialogs
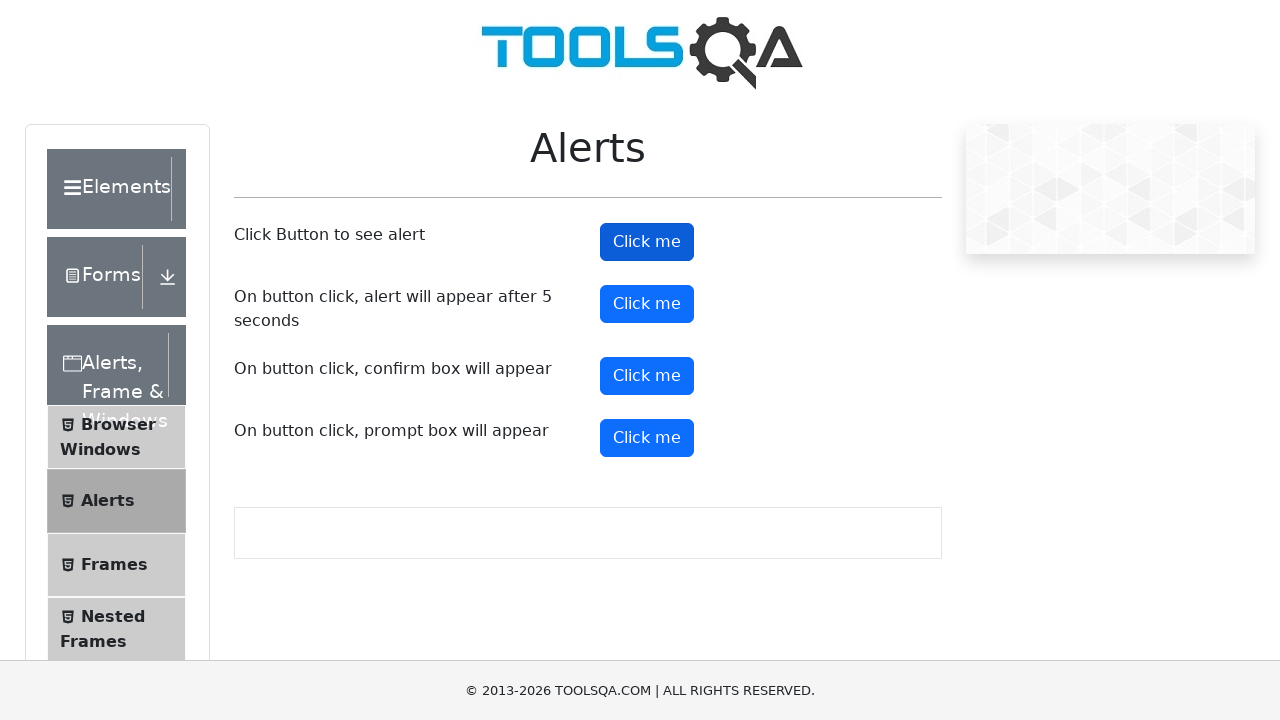

Clicked the timer alert button at (647, 304) on #timerAlertButton
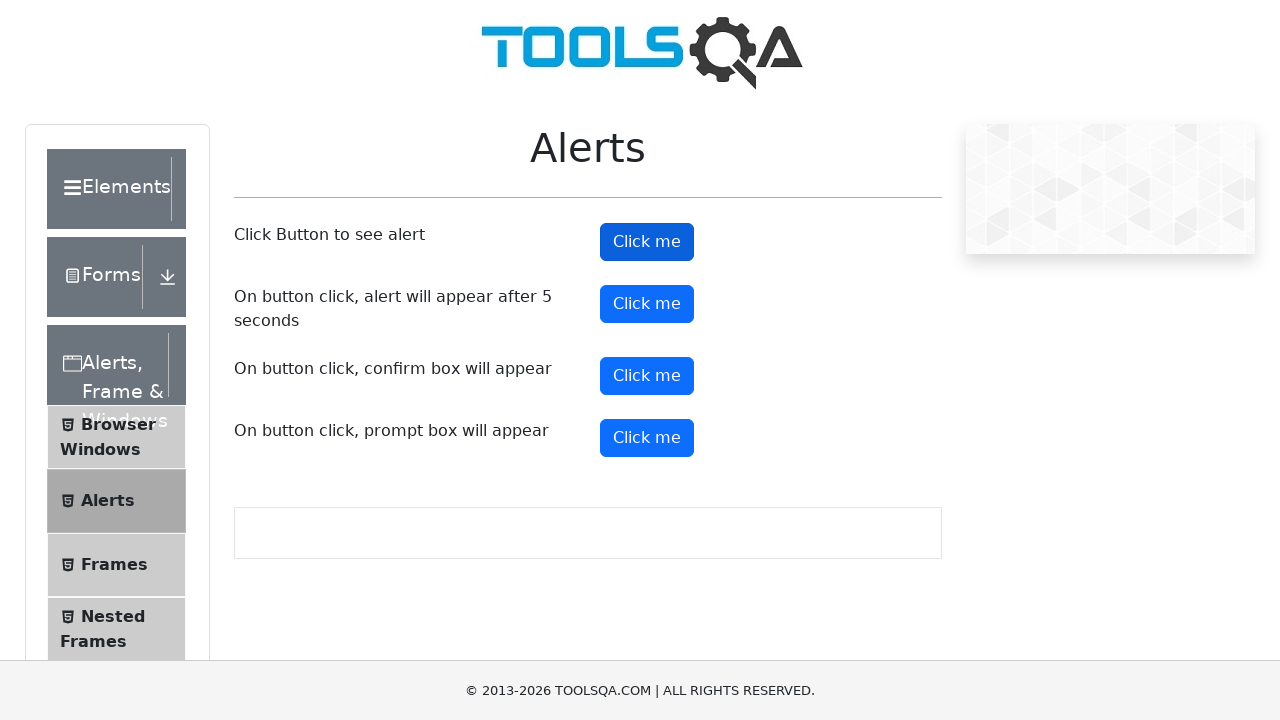

Waited 5 seconds for delayed alert to trigger
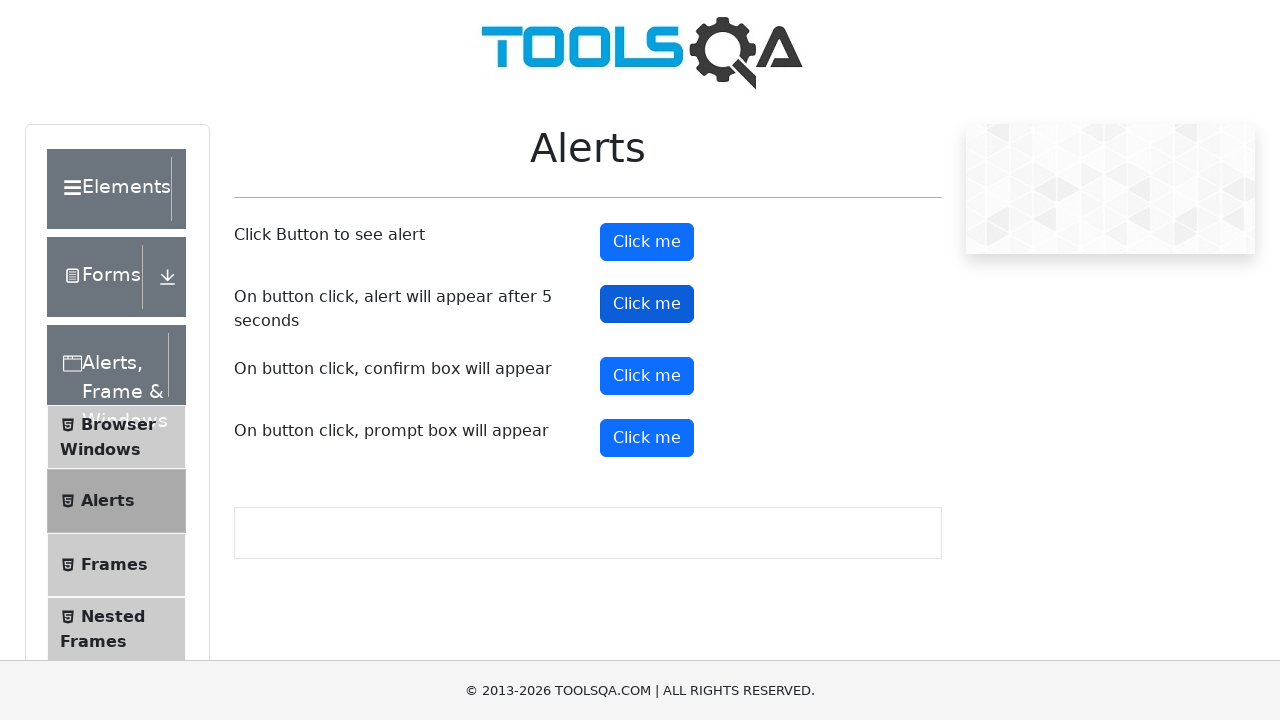

Scrolled down 250 pixels to view more alert options
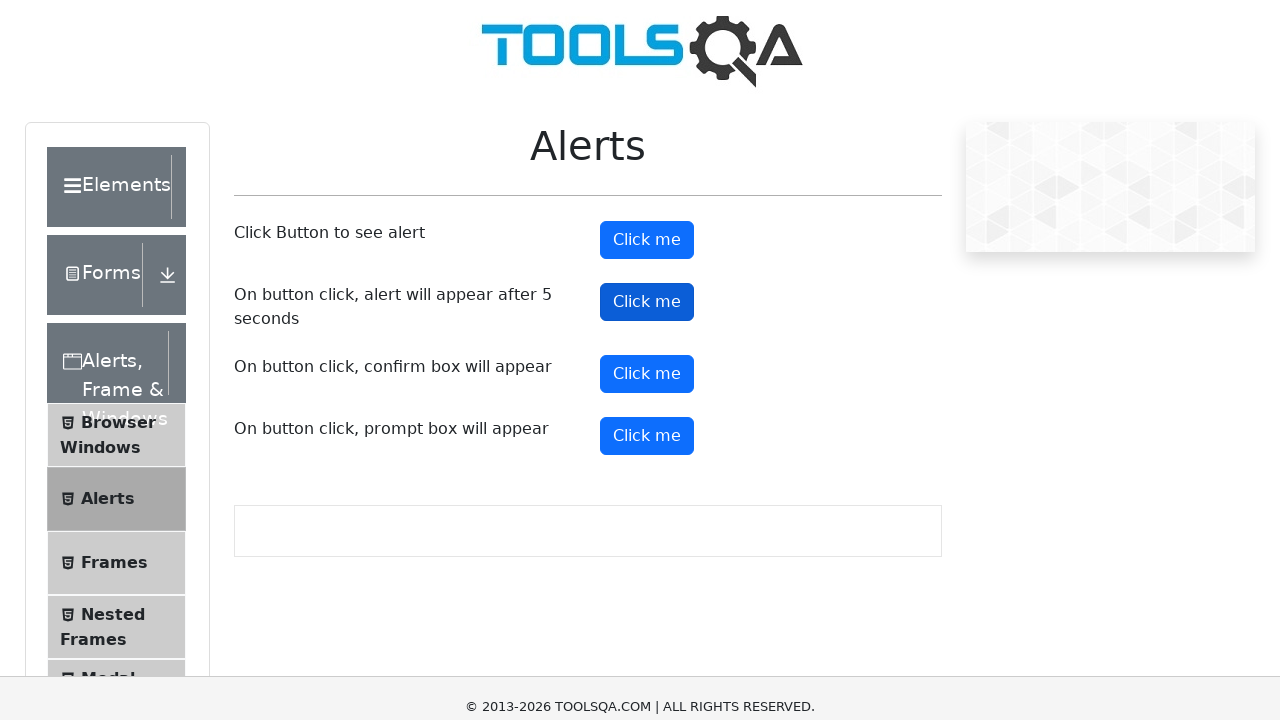

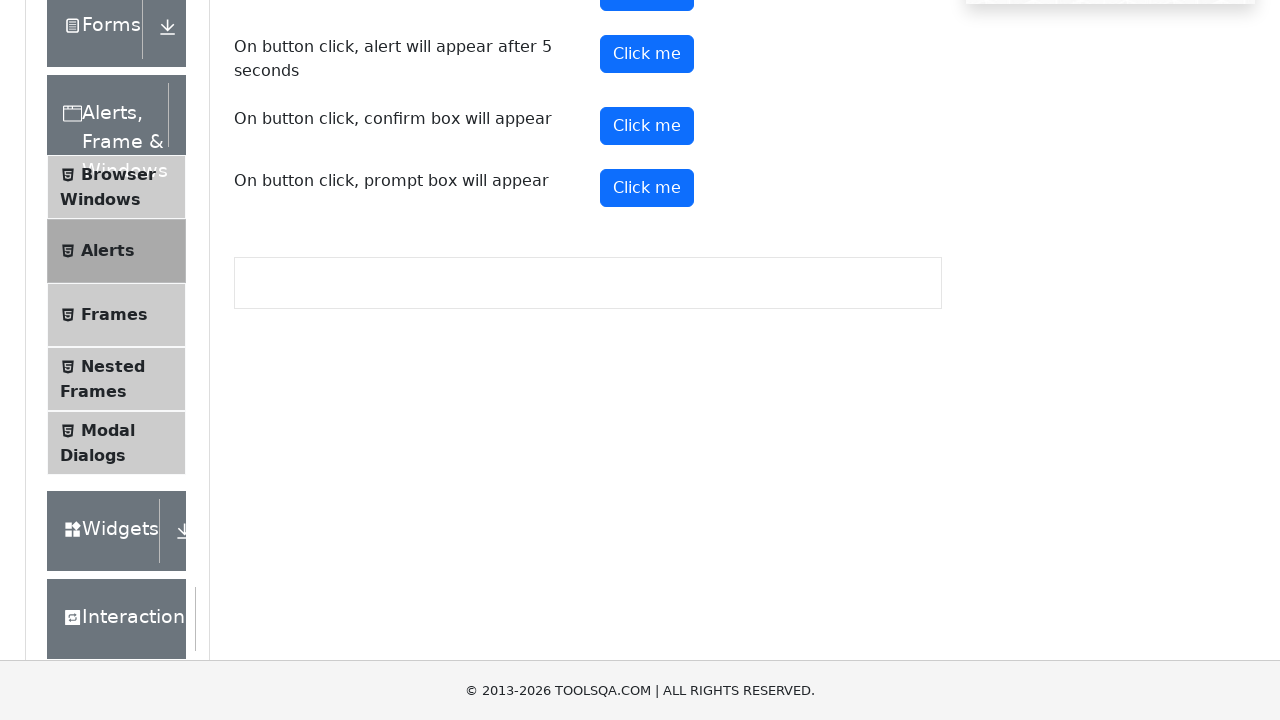